Tests contact information availability by checking the footer section for phone number and email address.

Starting URL: https://smartbuy-me.com/

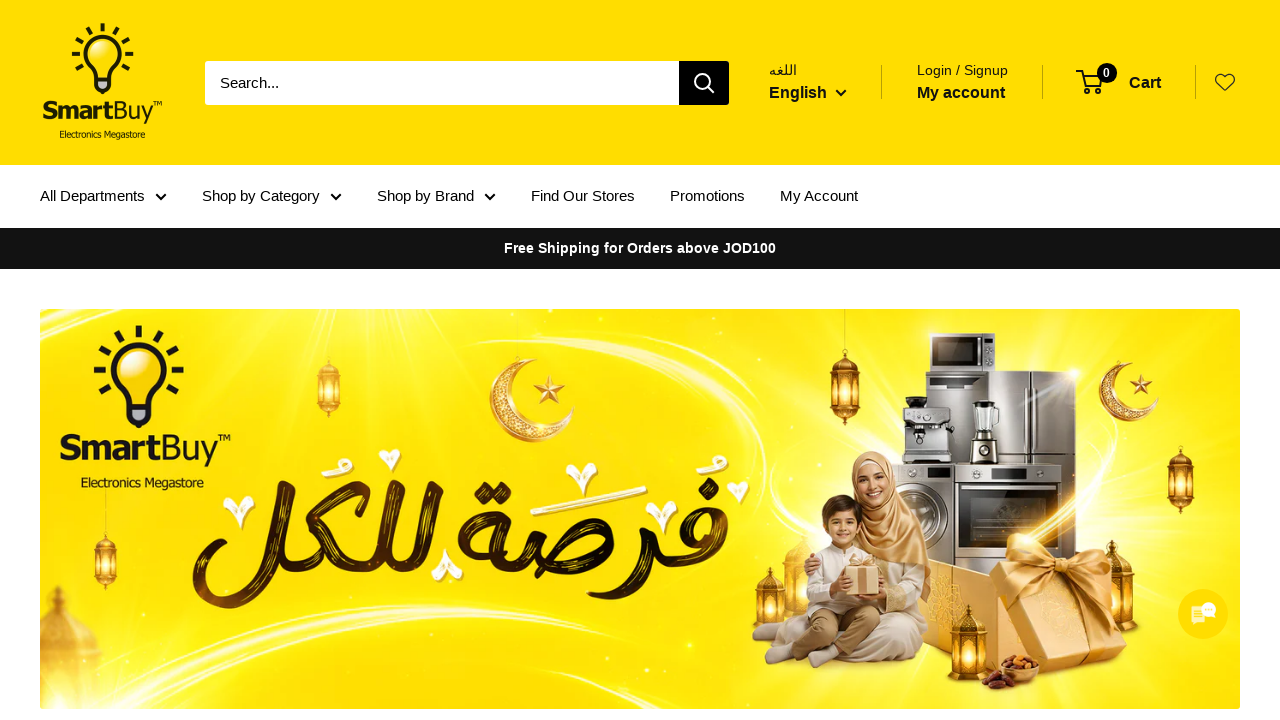

Footer element is visible on the page
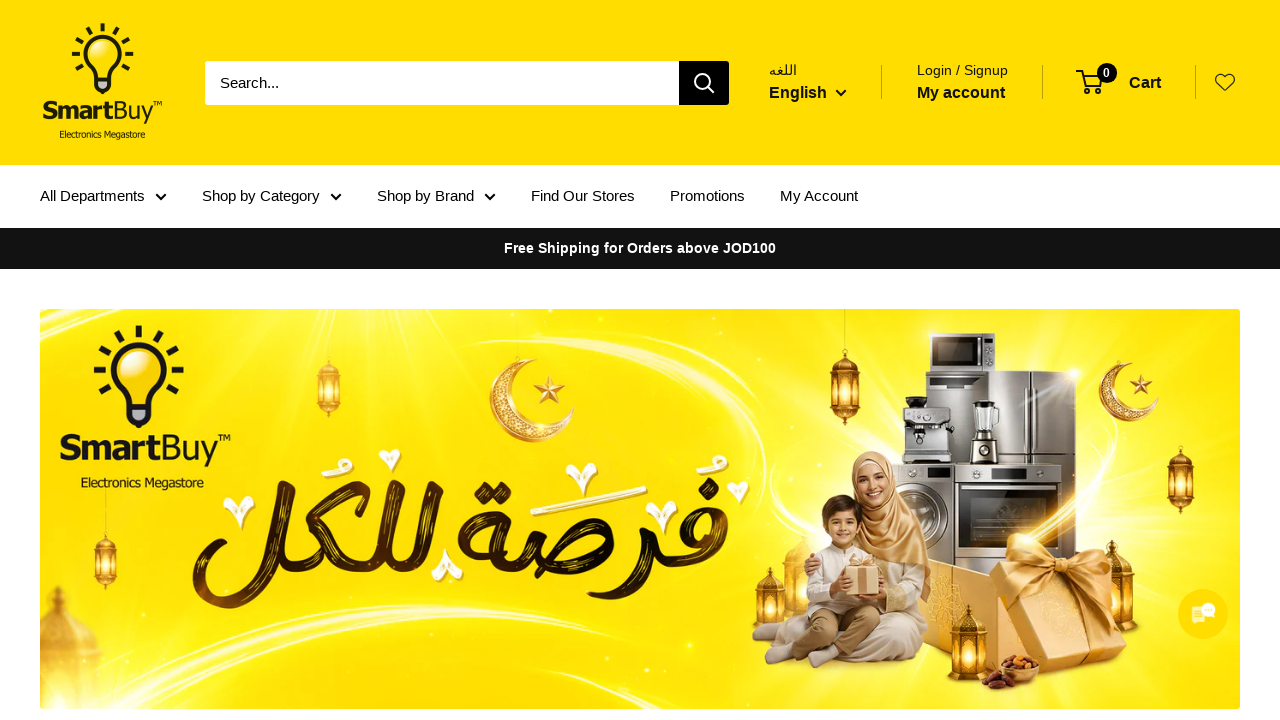

Contact information block is visible in footer
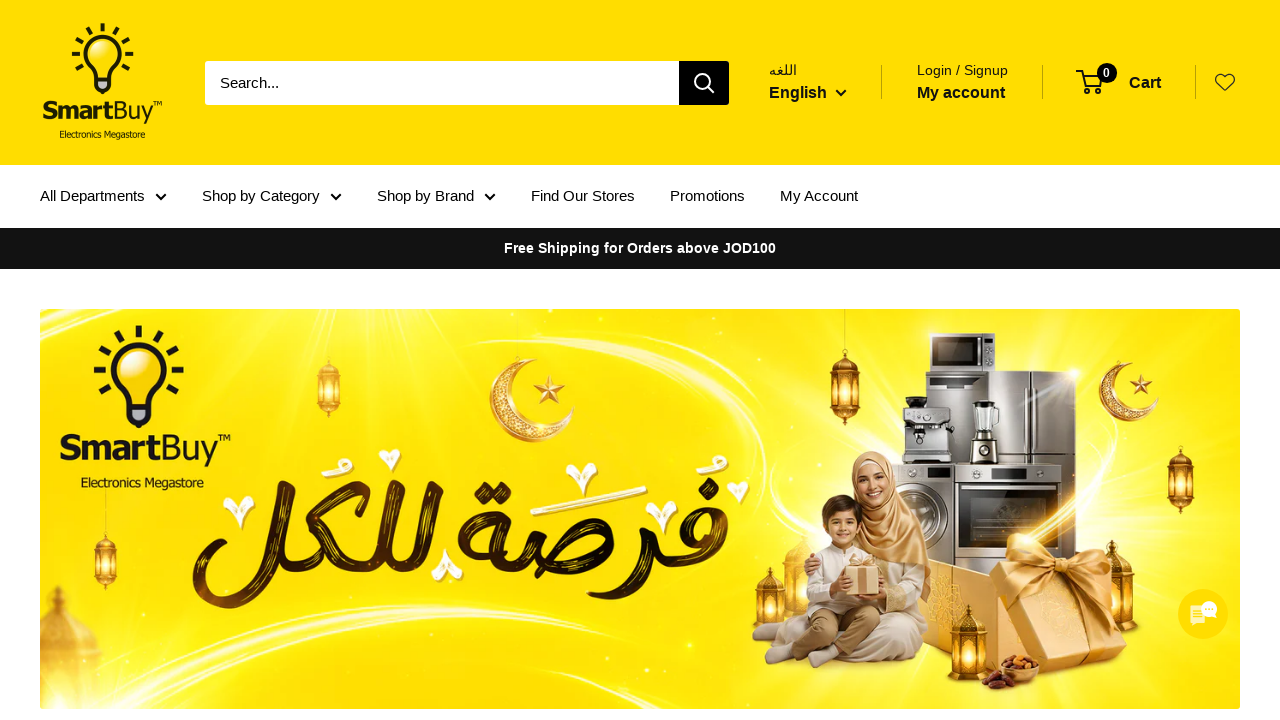

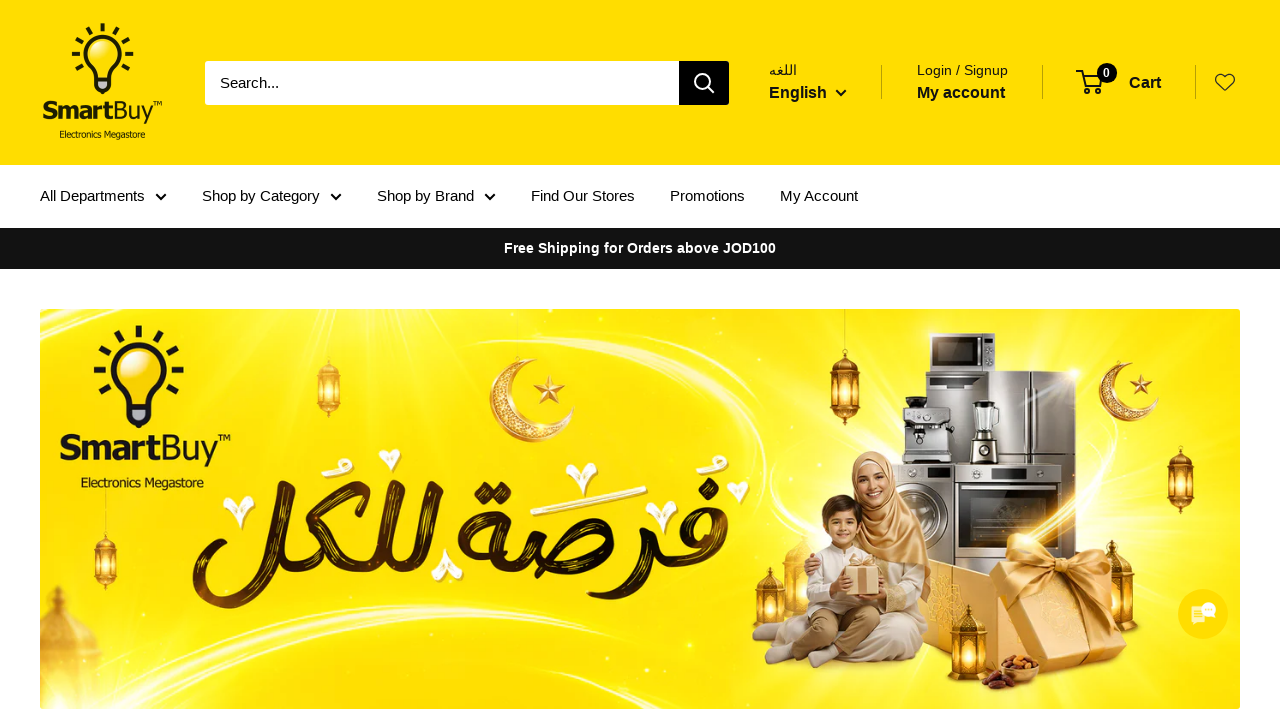